Tests a custom dropdown by clicking on it, typing a country name, and verifying the selection

Starting URL: https://www.dummyticket.com/dummy-ticket-for-visa-application/

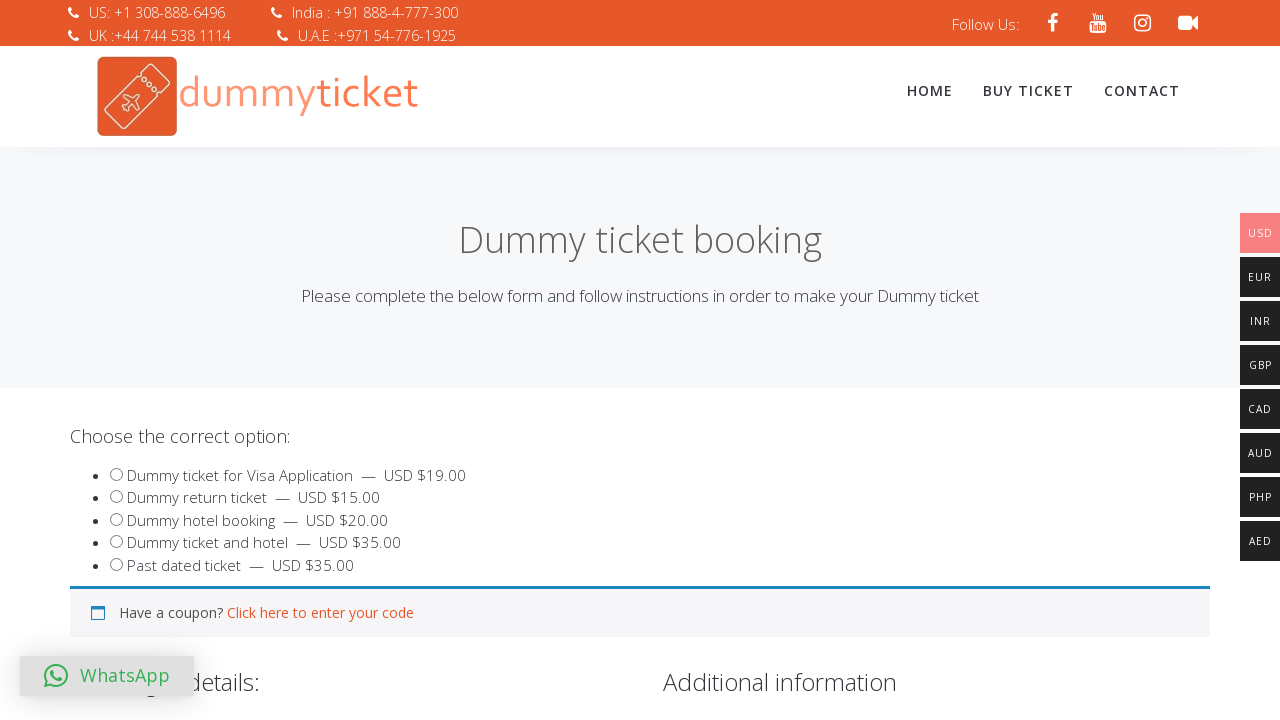

Clicked on the country dropdown to open it at (344, 360) on #select2-billing_country-container
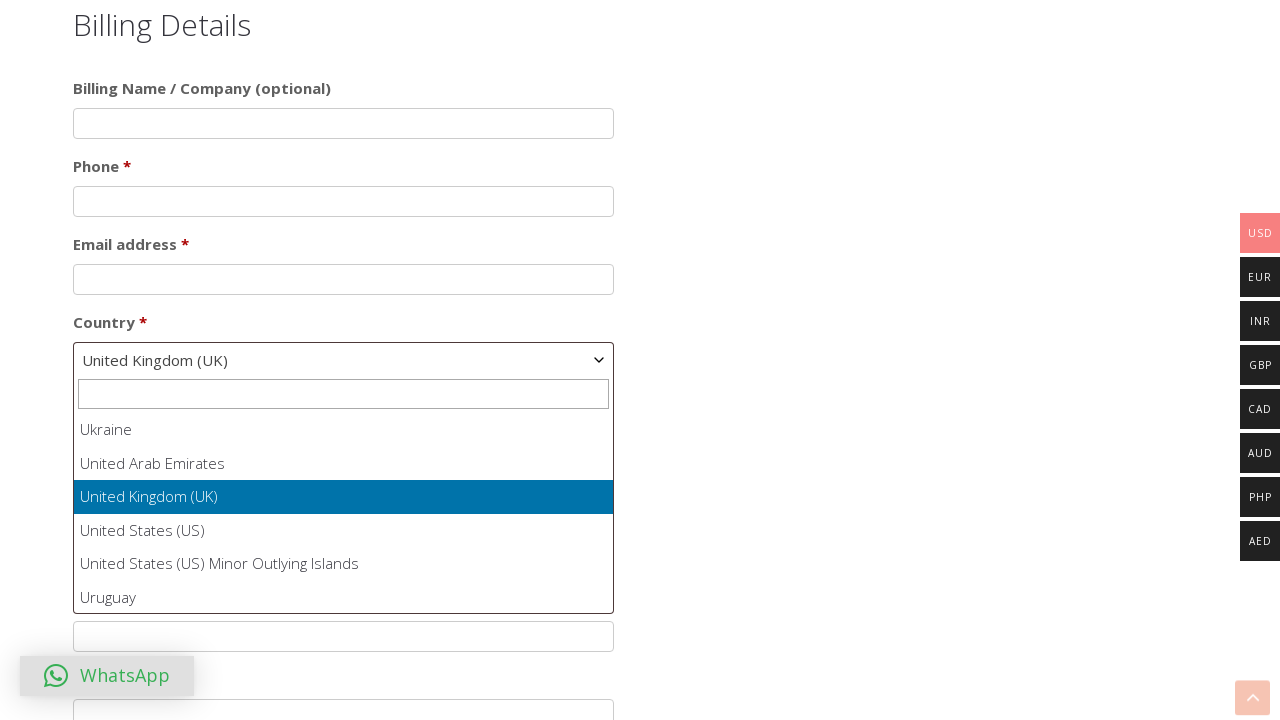

Typed 'italy' in the dropdown search box on input[role='combobox']
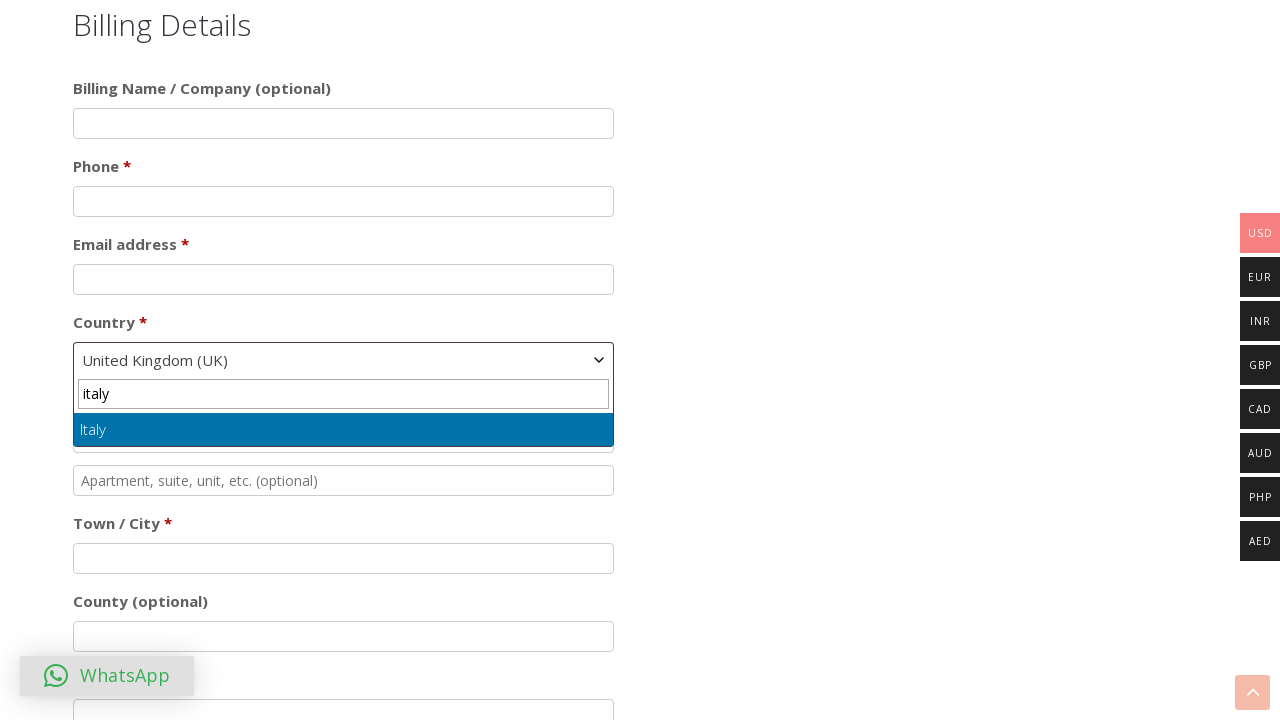

Pressed Enter to confirm the selection on input[role='combobox']
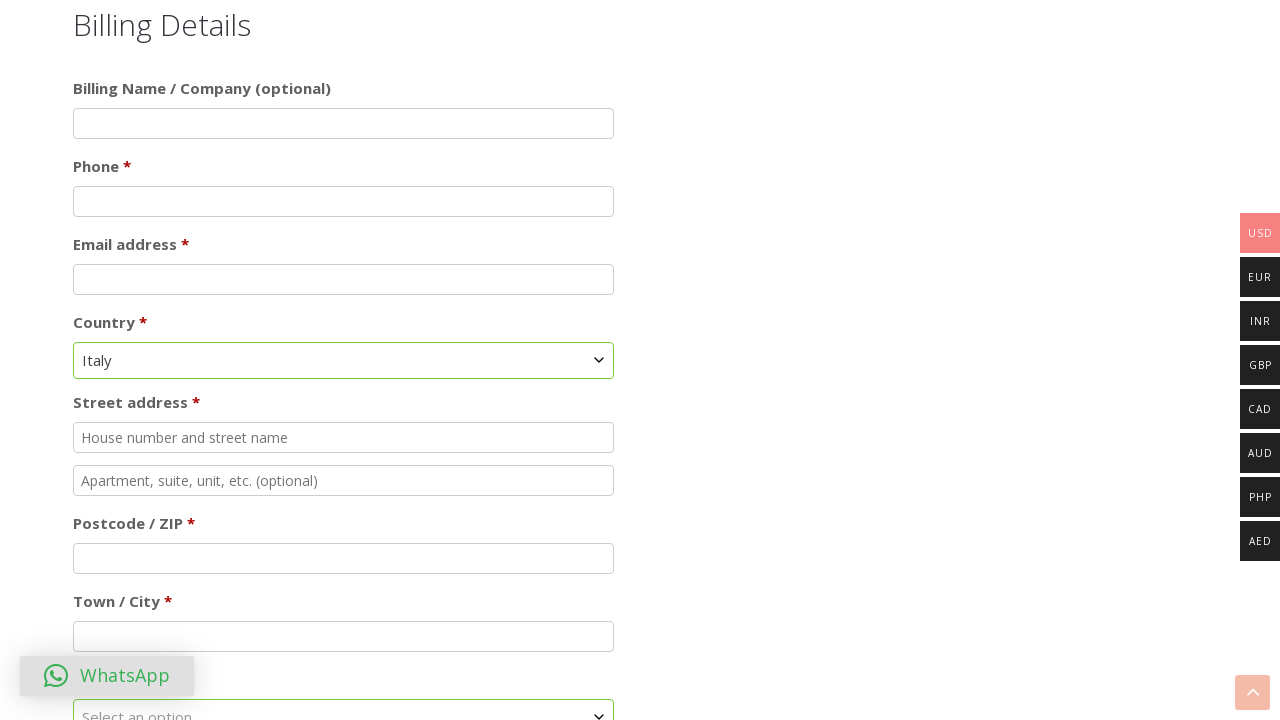

Verified that 'Italy' is now selected in the dropdown
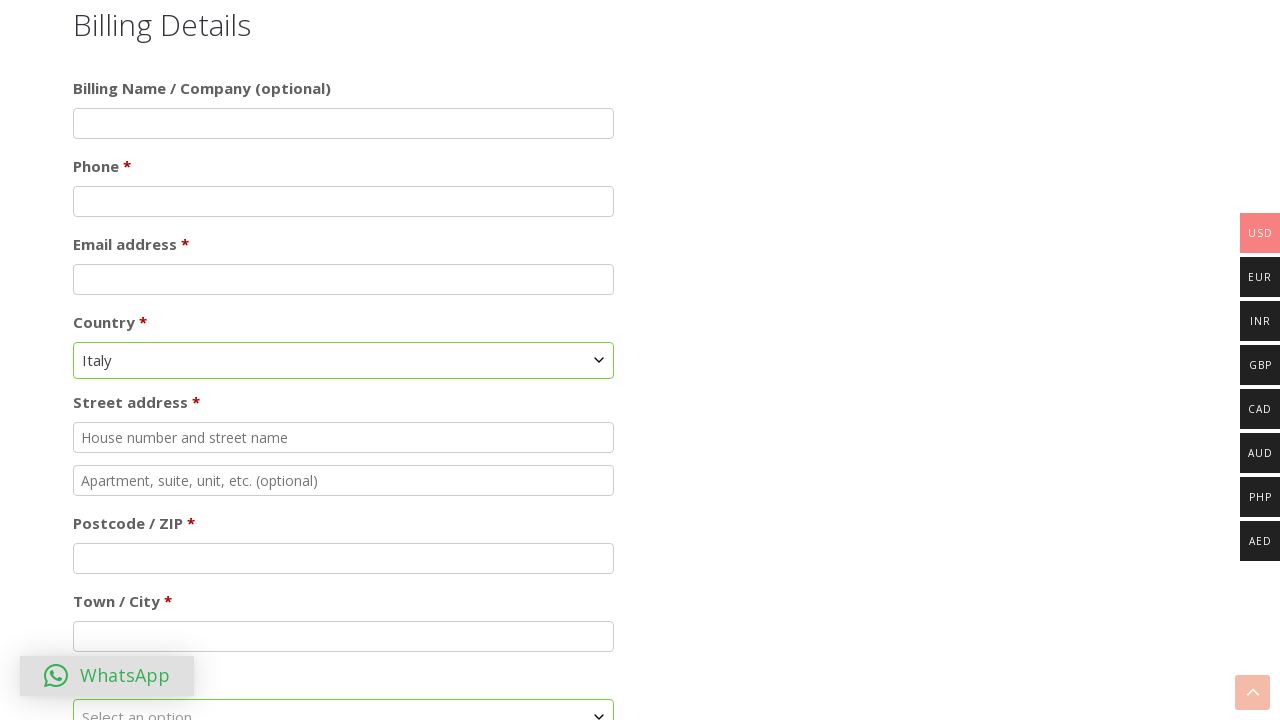

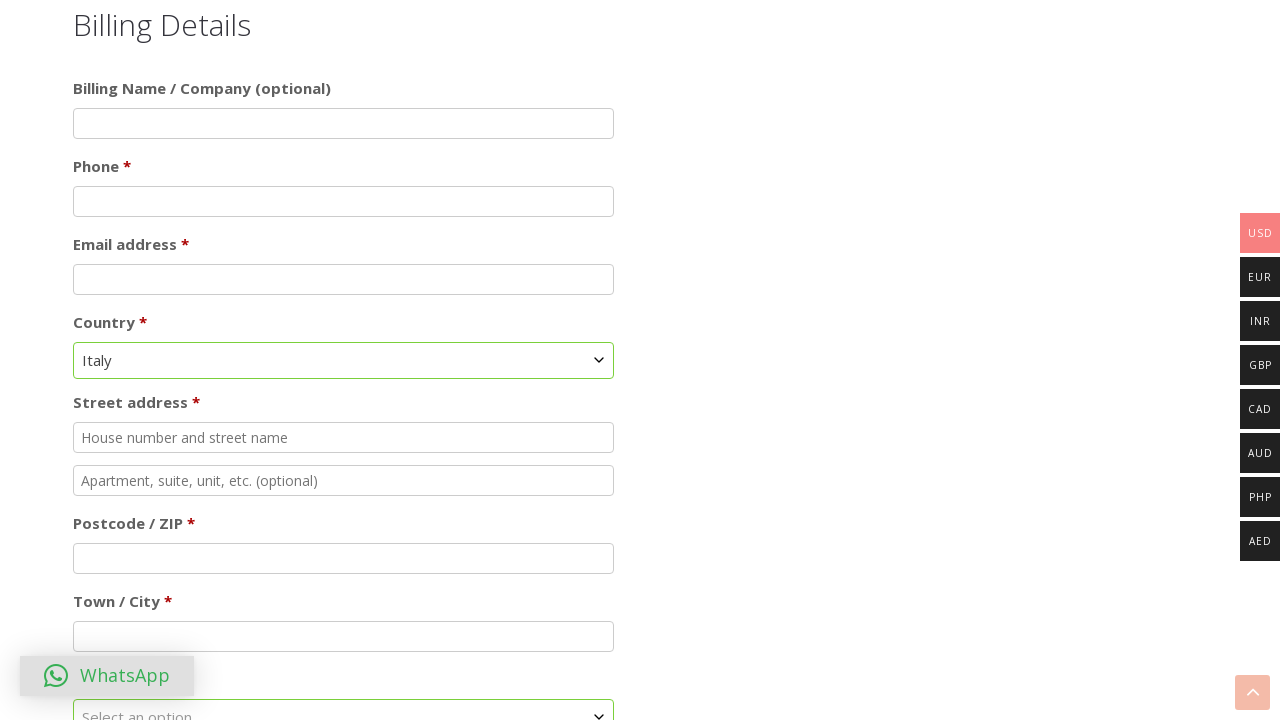